Tests clearing the complete state of all items by checking and unchecking the toggle-all checkbox

Starting URL: https://demo.playwright.dev/todomvc

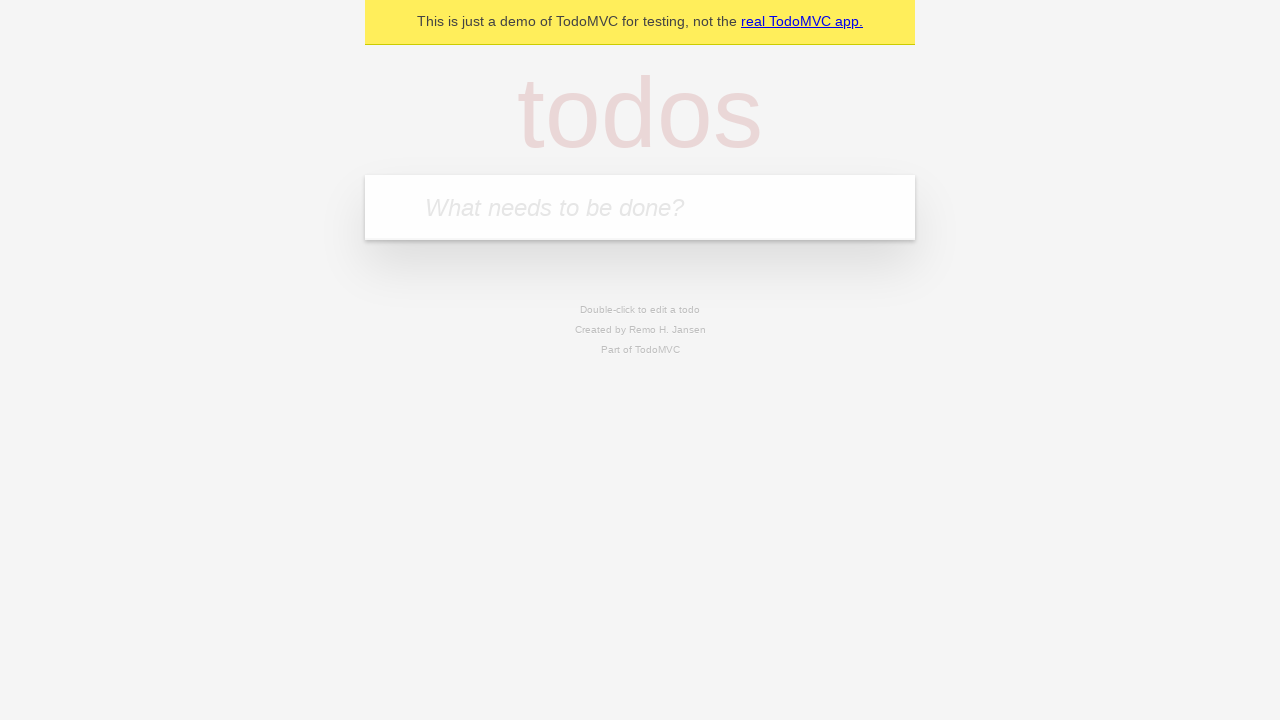

Filled new todo field with 'buy some cheese' on internal:attr=[placeholder="What needs to be done?"i]
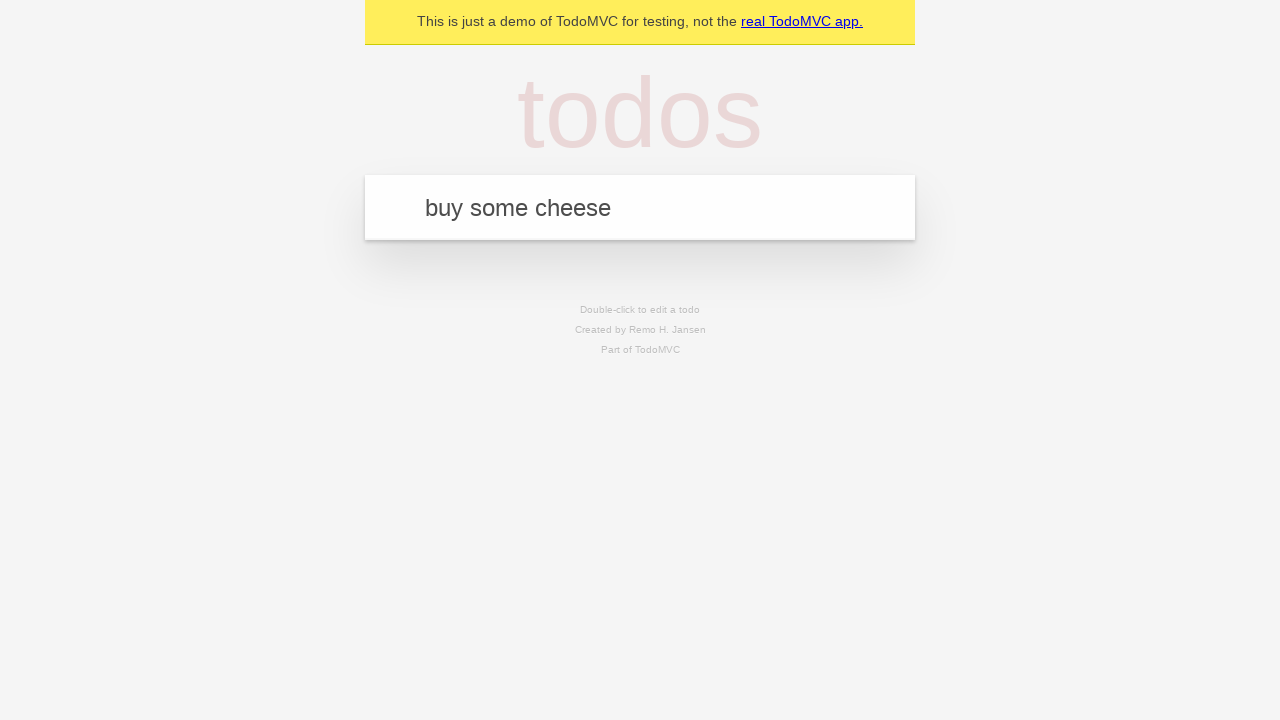

Pressed Enter to add todo 'buy some cheese' on internal:attr=[placeholder="What needs to be done?"i]
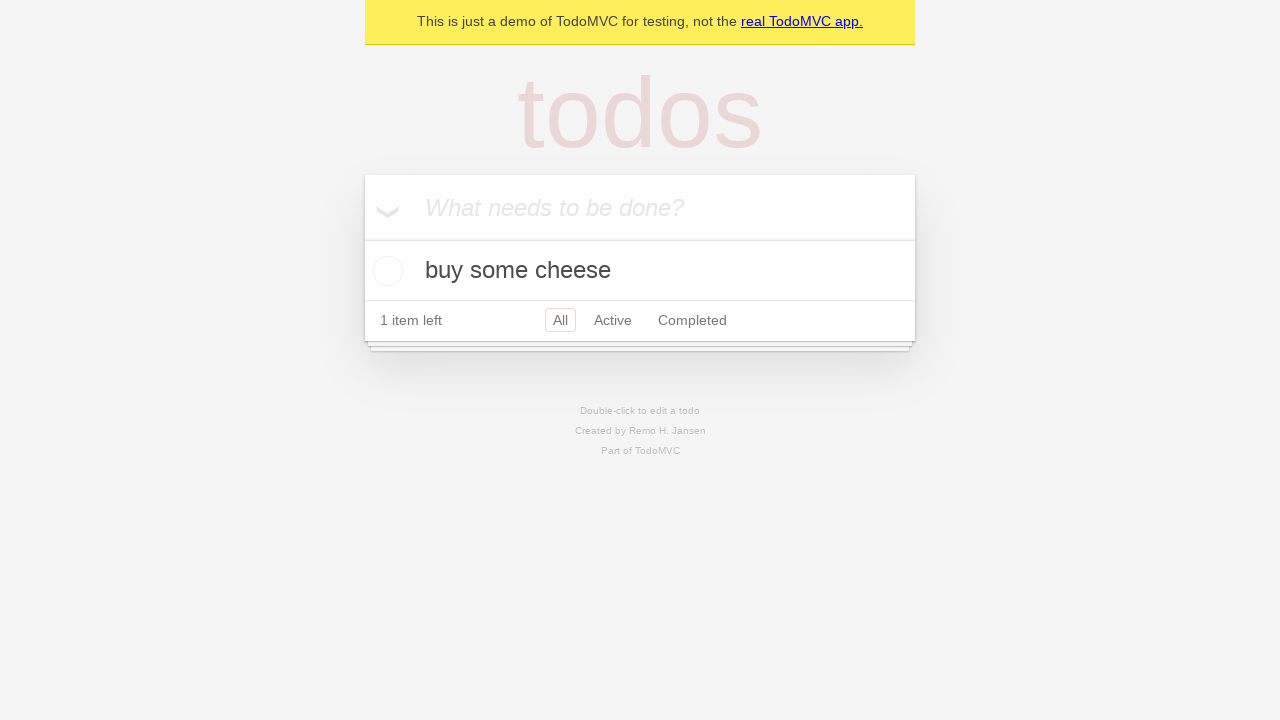

Filled new todo field with 'feed the cat' on internal:attr=[placeholder="What needs to be done?"i]
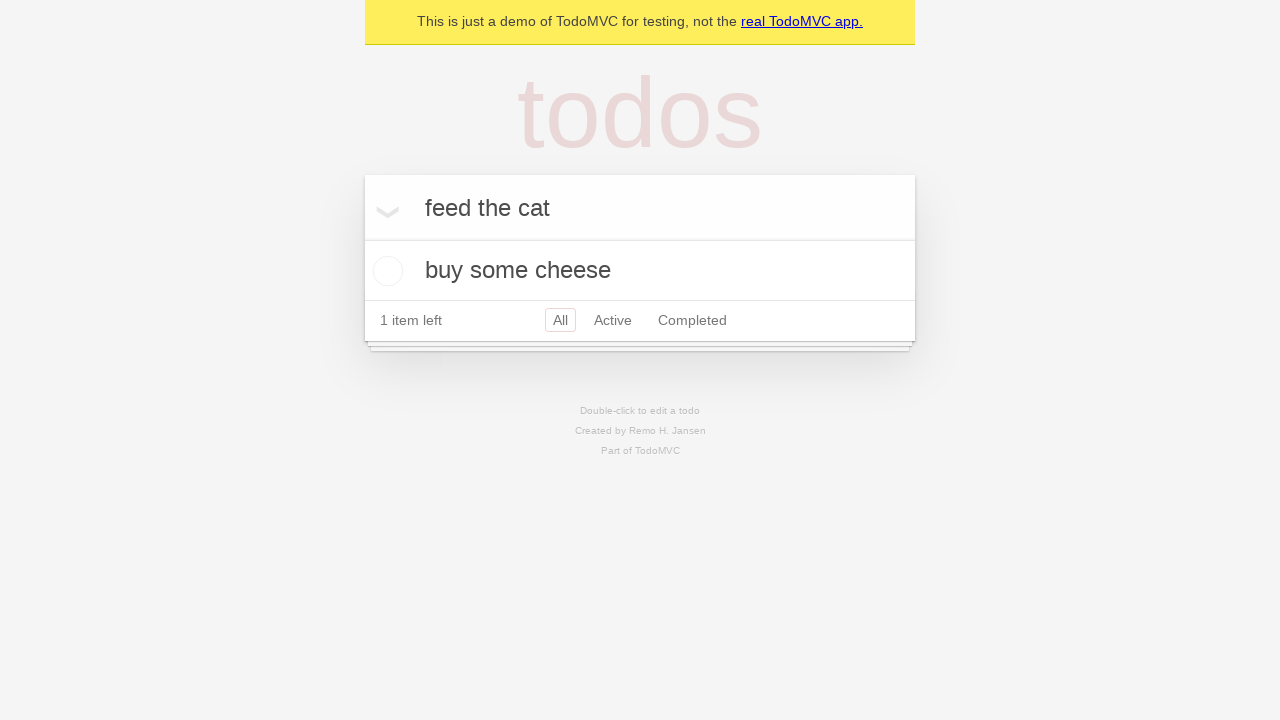

Pressed Enter to add todo 'feed the cat' on internal:attr=[placeholder="What needs to be done?"i]
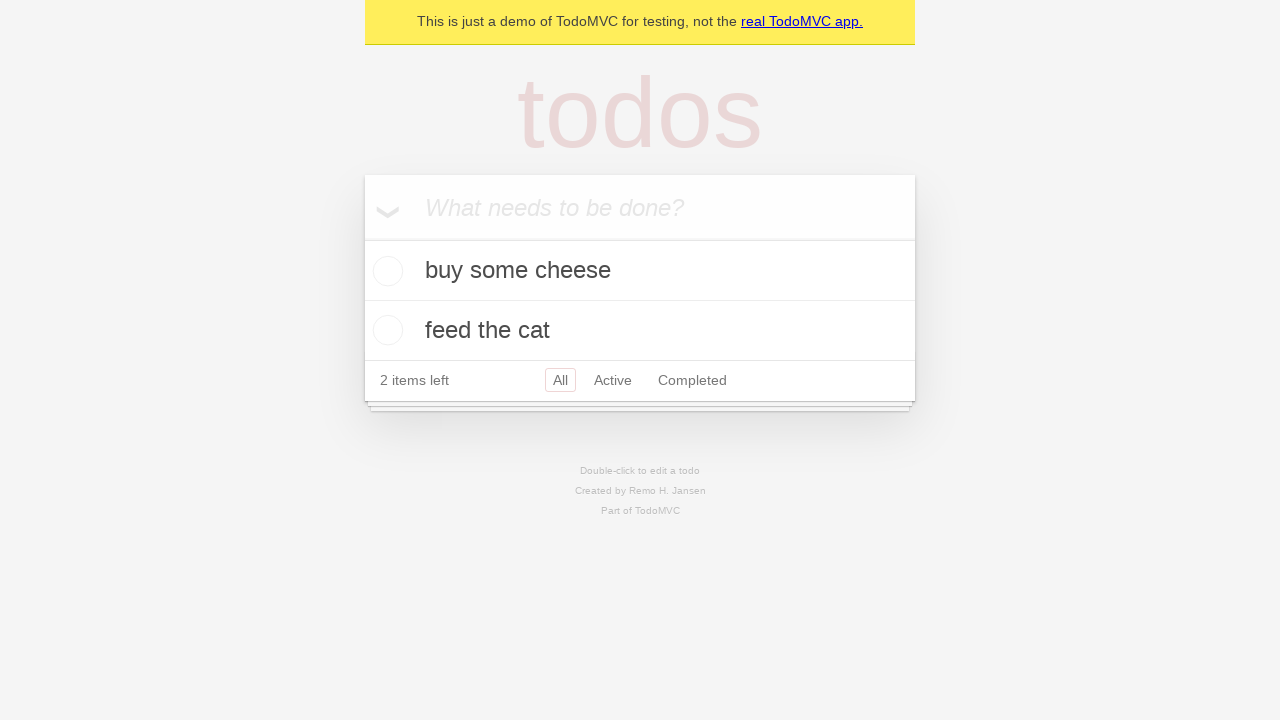

Filled new todo field with 'book a doctors appointment' on internal:attr=[placeholder="What needs to be done?"i]
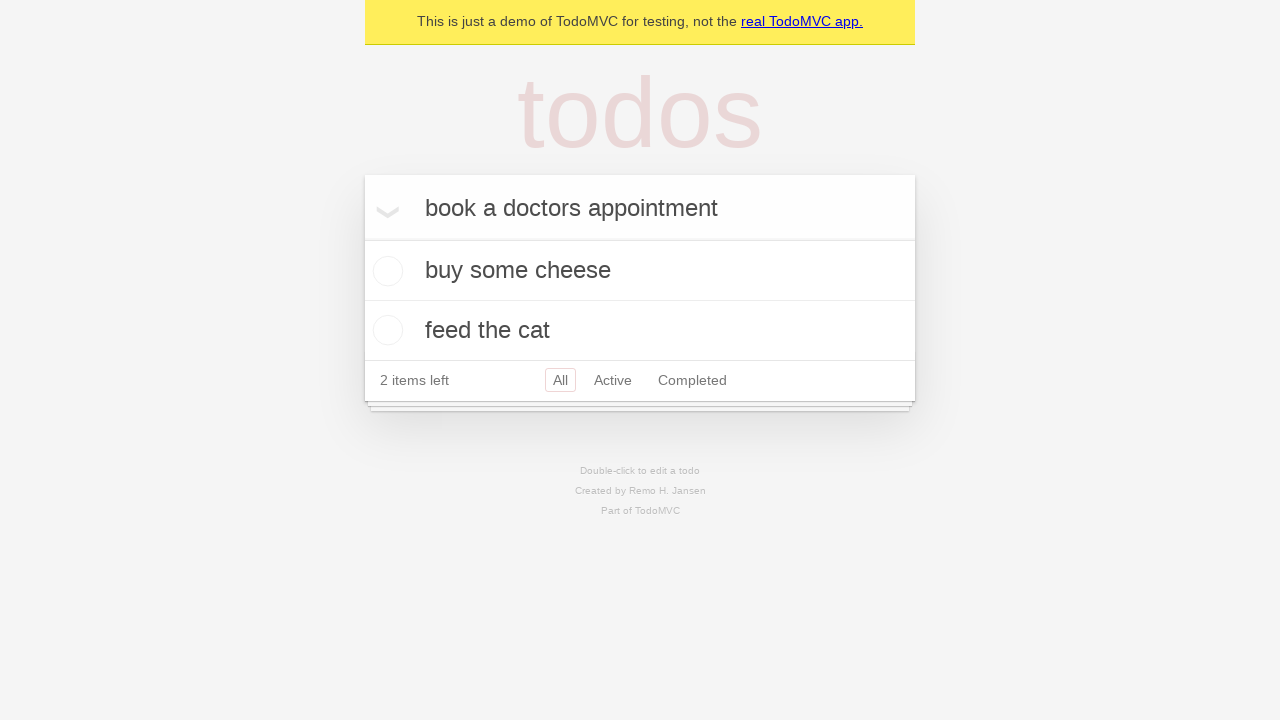

Pressed Enter to add todo 'book a doctors appointment' on internal:attr=[placeholder="What needs to be done?"i]
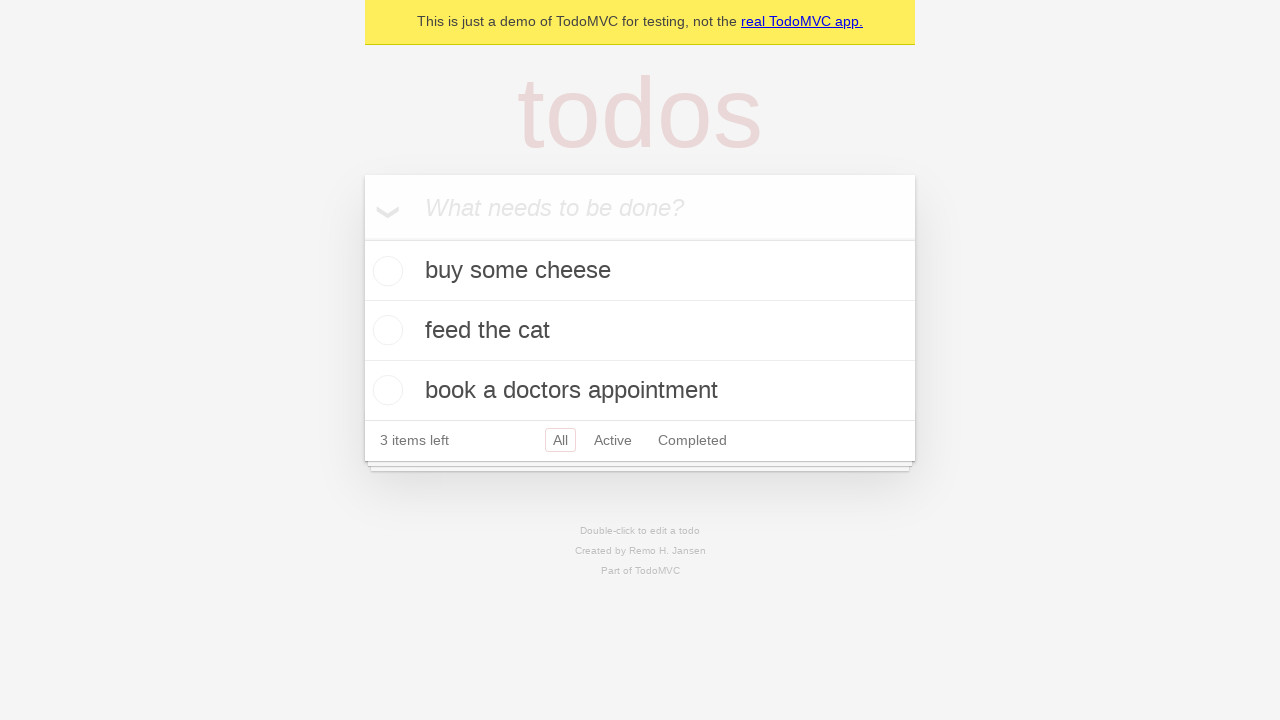

Clicked toggle-all checkbox to mark all items as complete at (362, 238) on internal:label="Mark all as complete"i
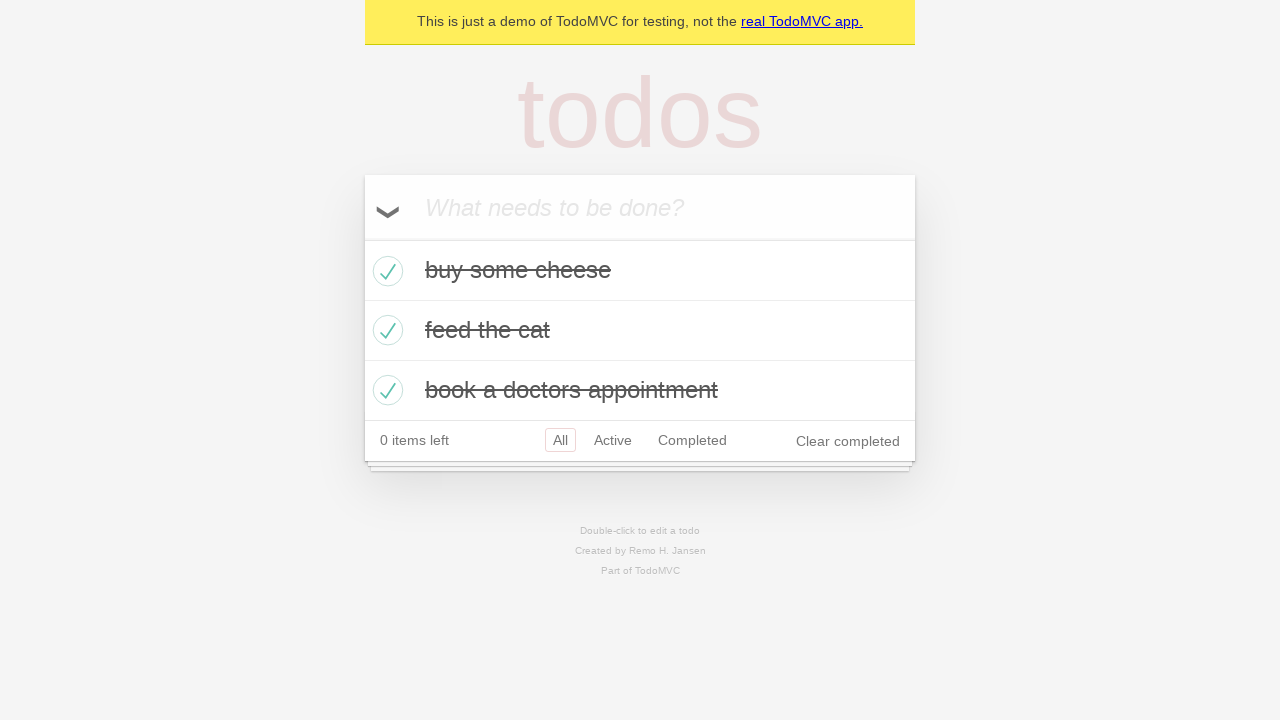

Clicked toggle-all checkbox to uncheck all items at (362, 238) on internal:label="Mark all as complete"i
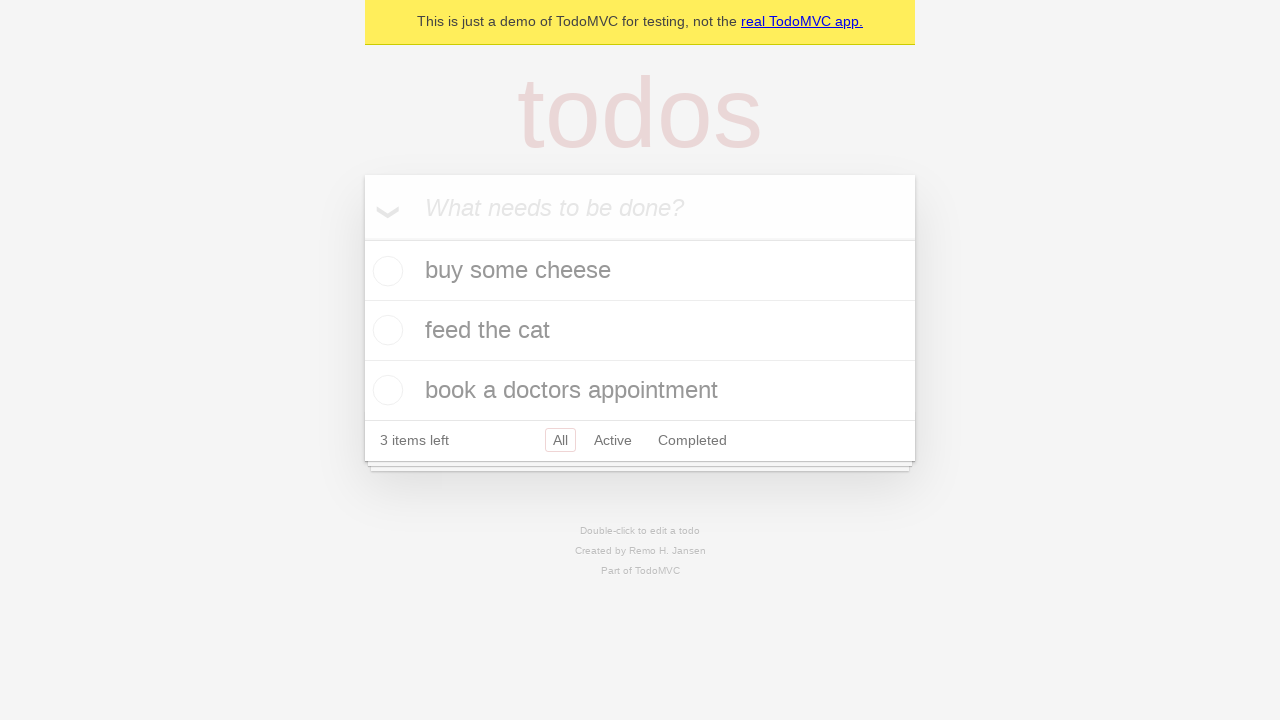

Waited for todo items to be in unchecked state
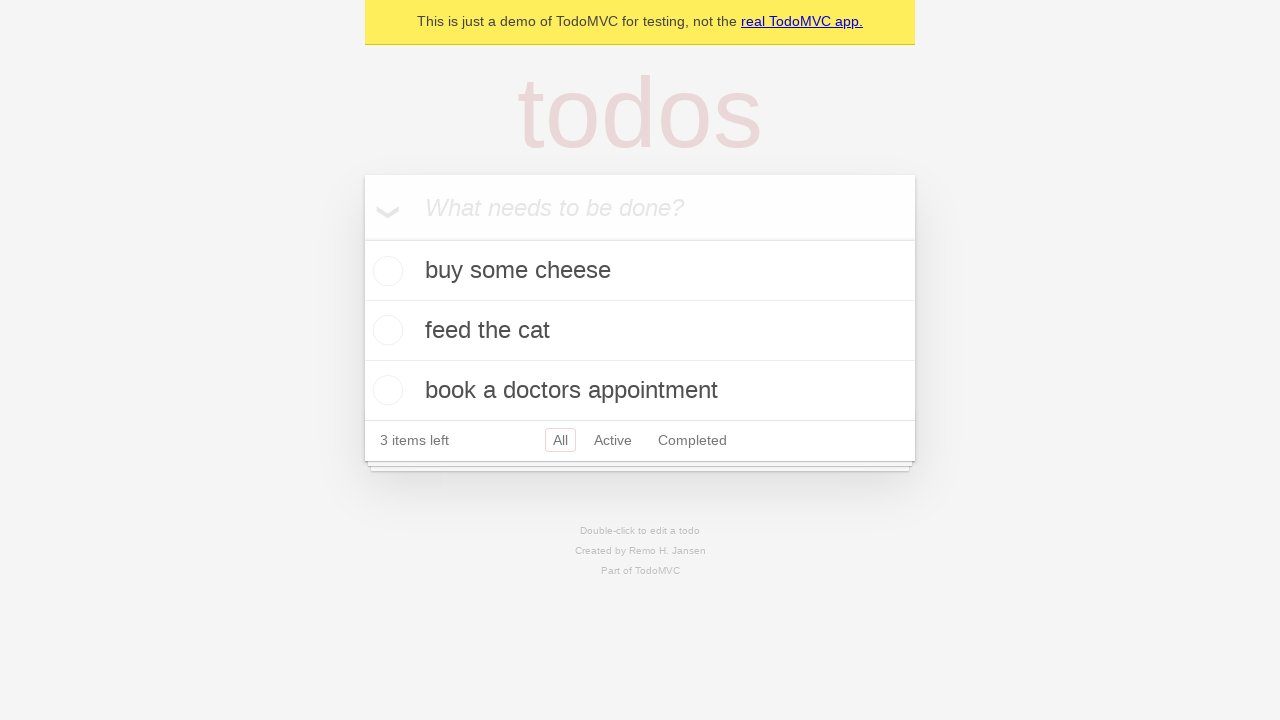

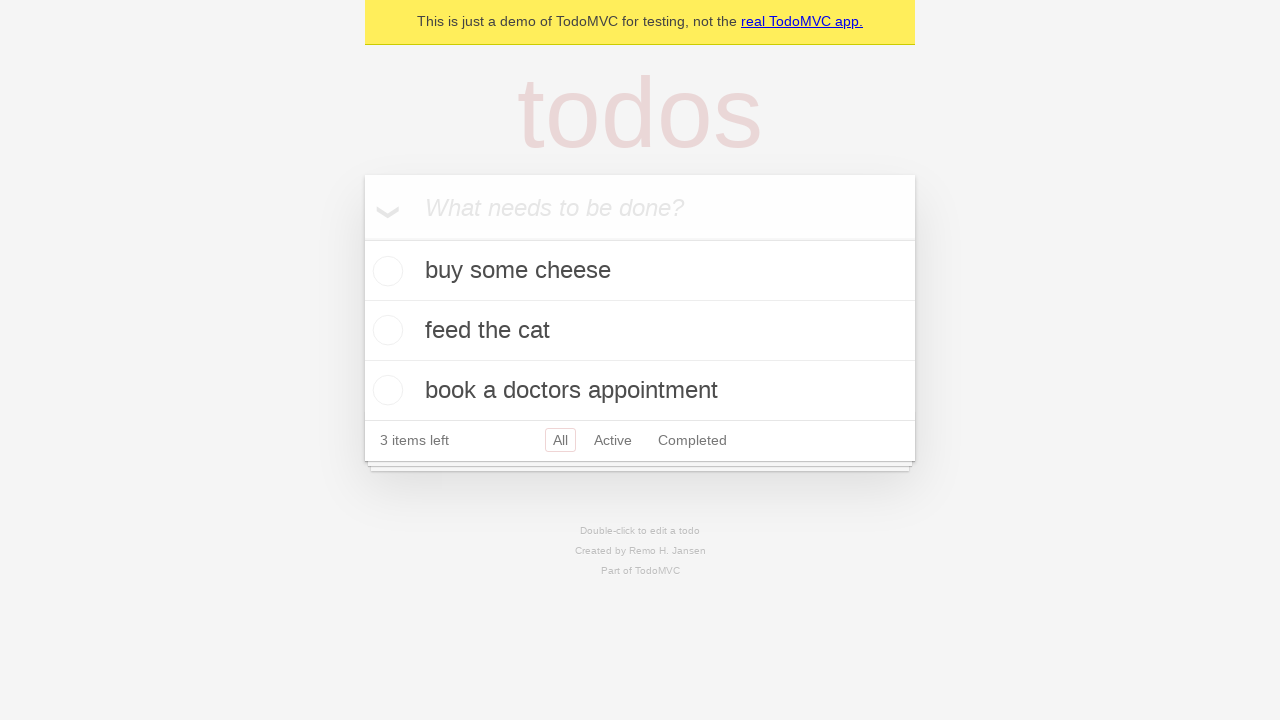